Tests the home page by scrolling down and verifying that images are loaded on the page

Starting URL: http://training.skillo-bg.com:4200/posts/all

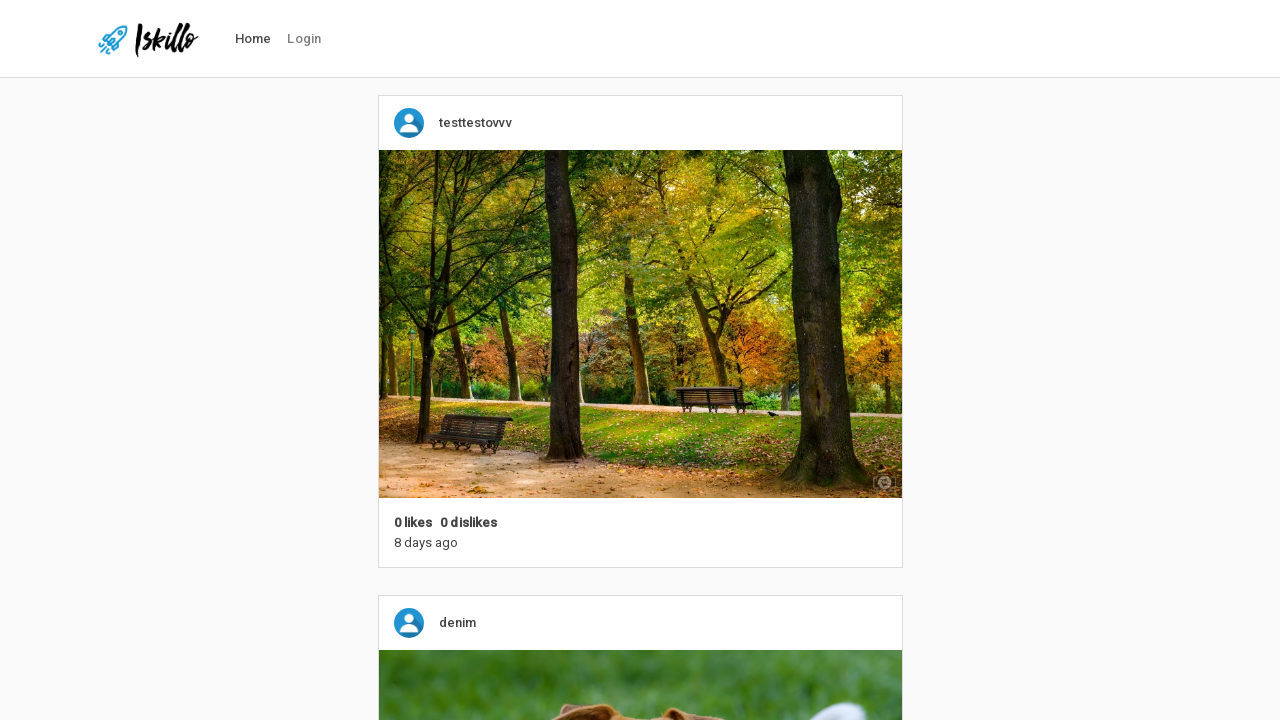

Navigated to home page with all posts
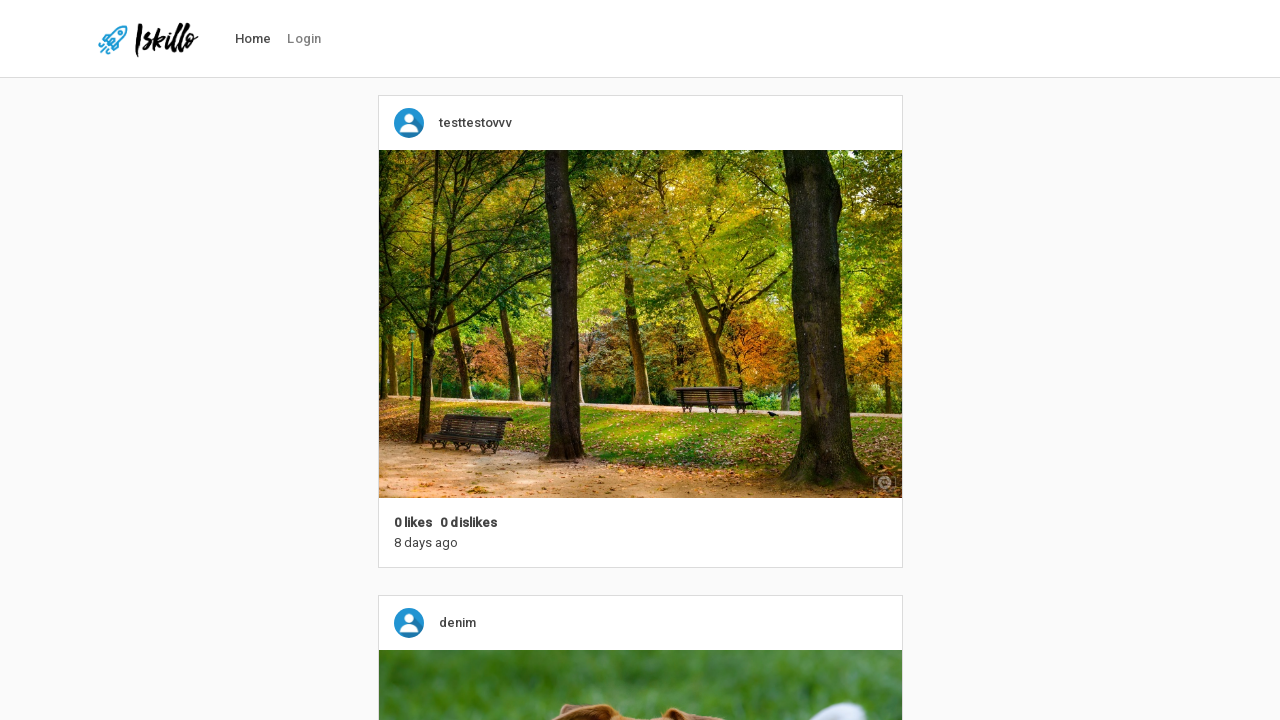

Scrolled down the page by 2750 pixels
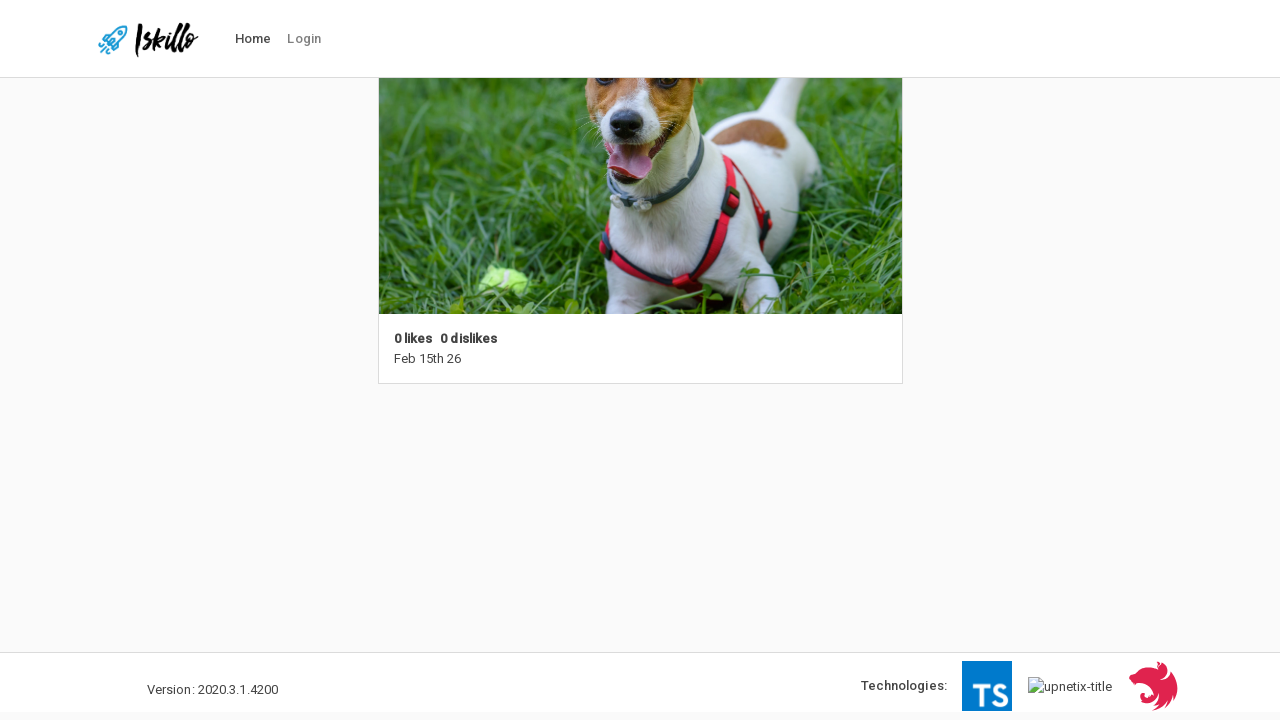

Waited for post feed images to load
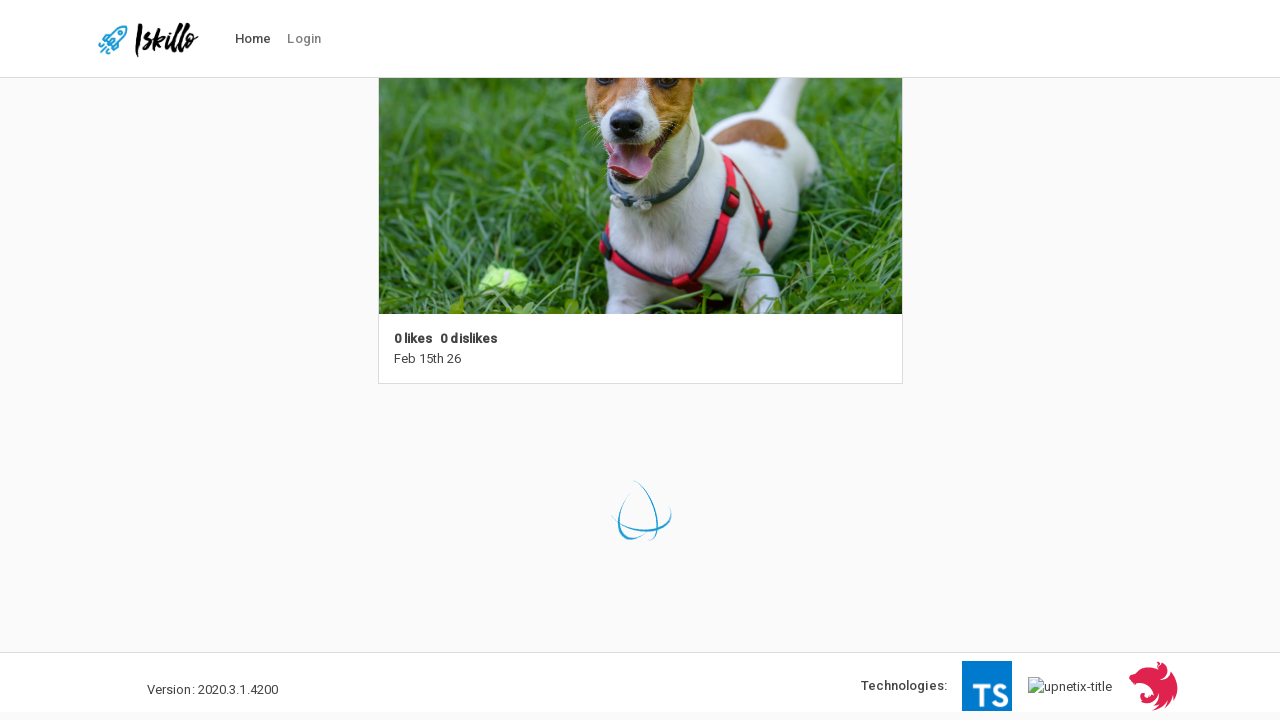

Retrieved all loaded images - count: 6
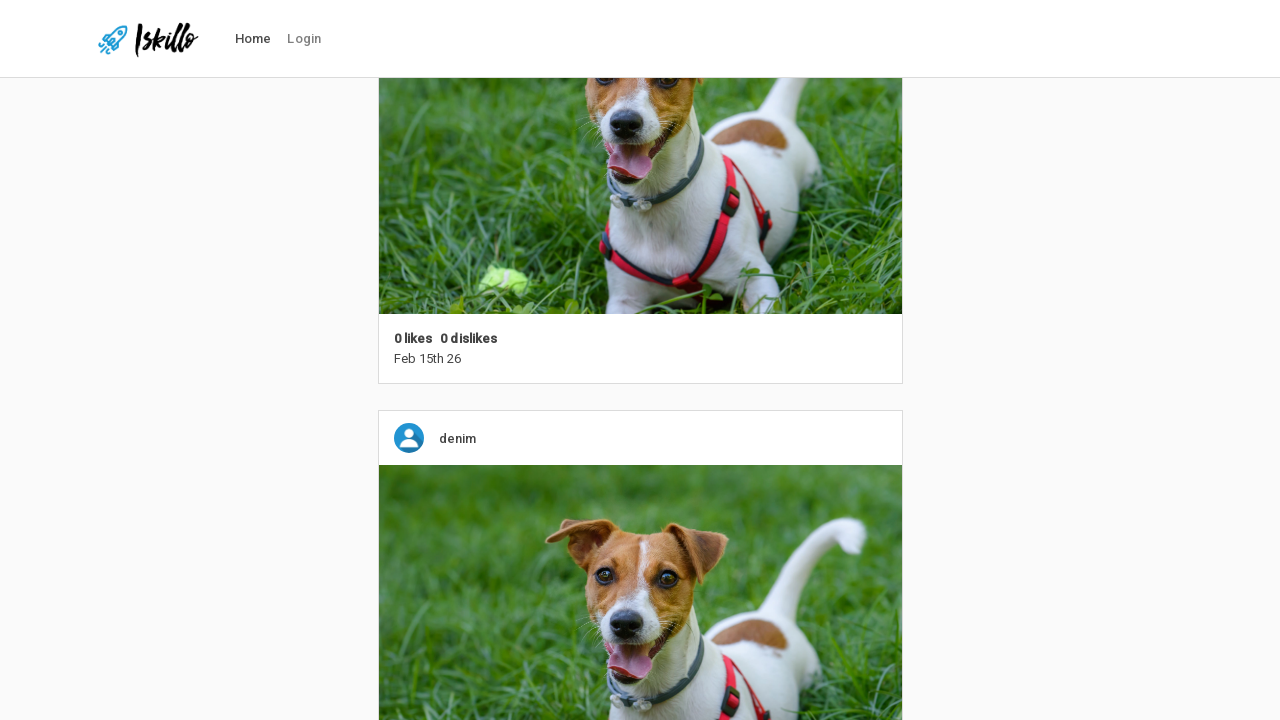

Verified that more than 3 images are loaded
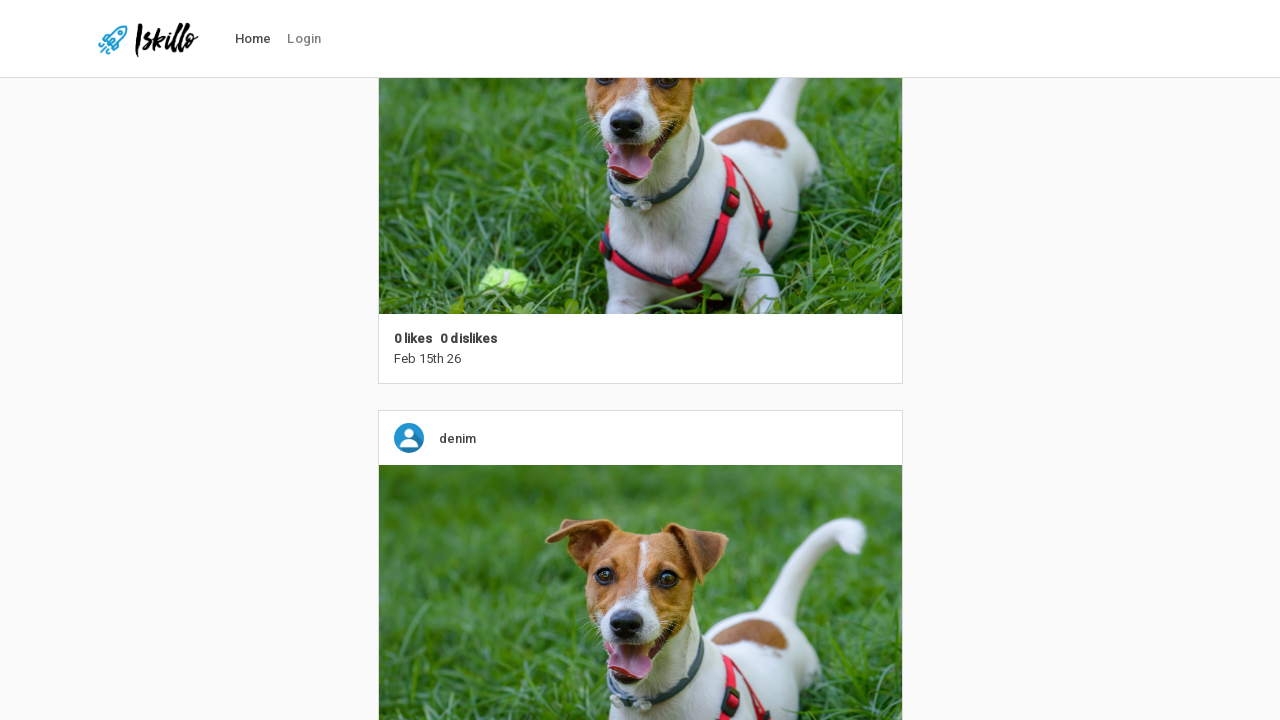

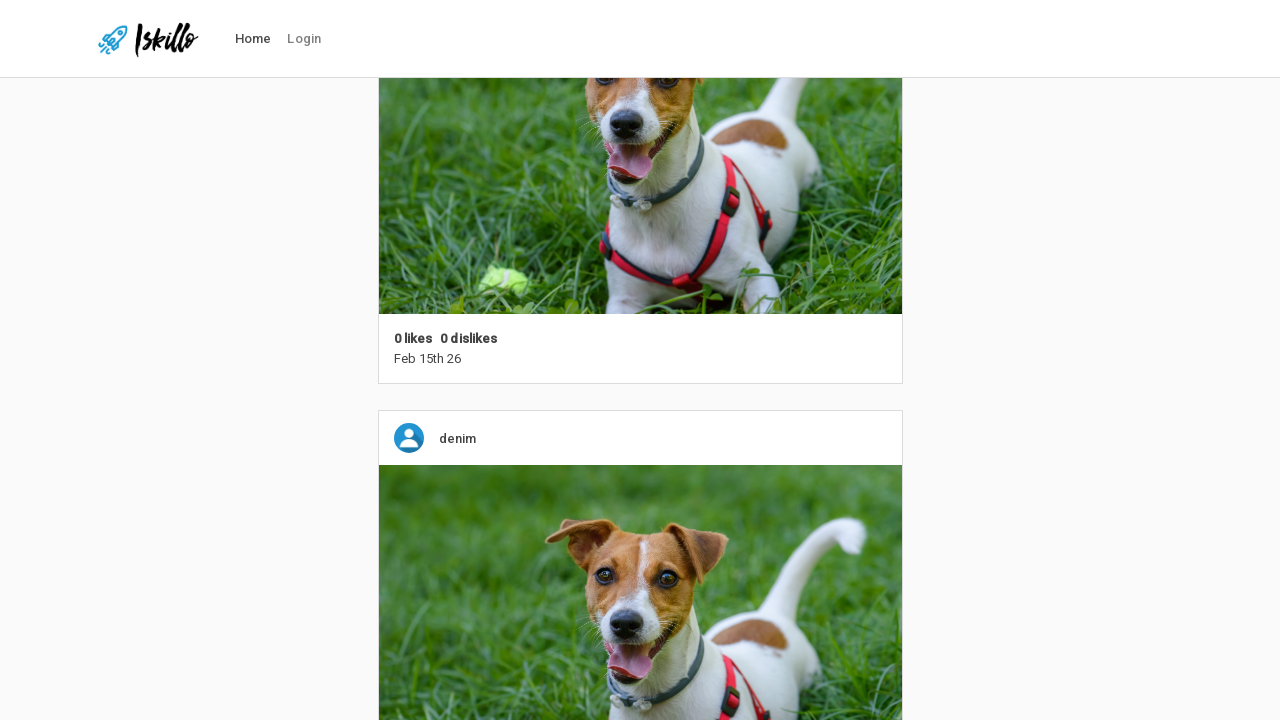